Tests modal dialog by opening it and then closing it

Starting URL: https://formy-project.herokuapp.com/modal

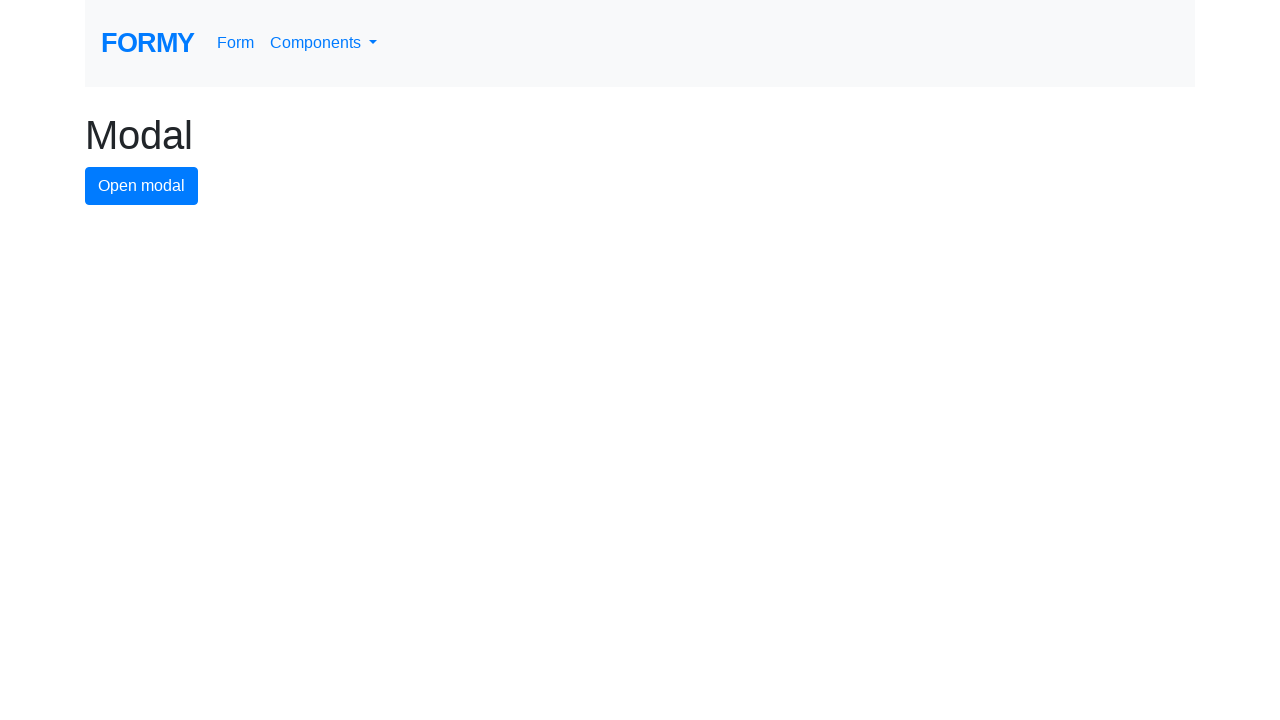

Clicked modal button to open the modal dialog at (142, 186) on #modal-button
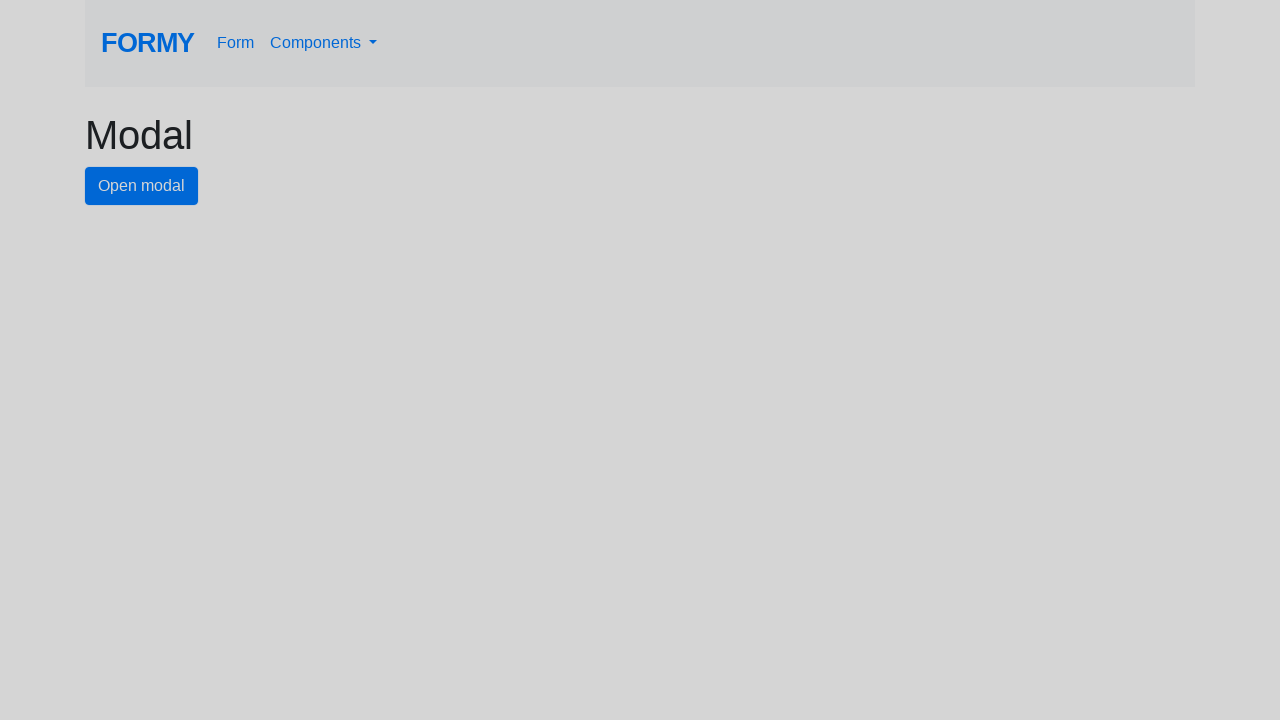

Modal dialog appeared with label visible
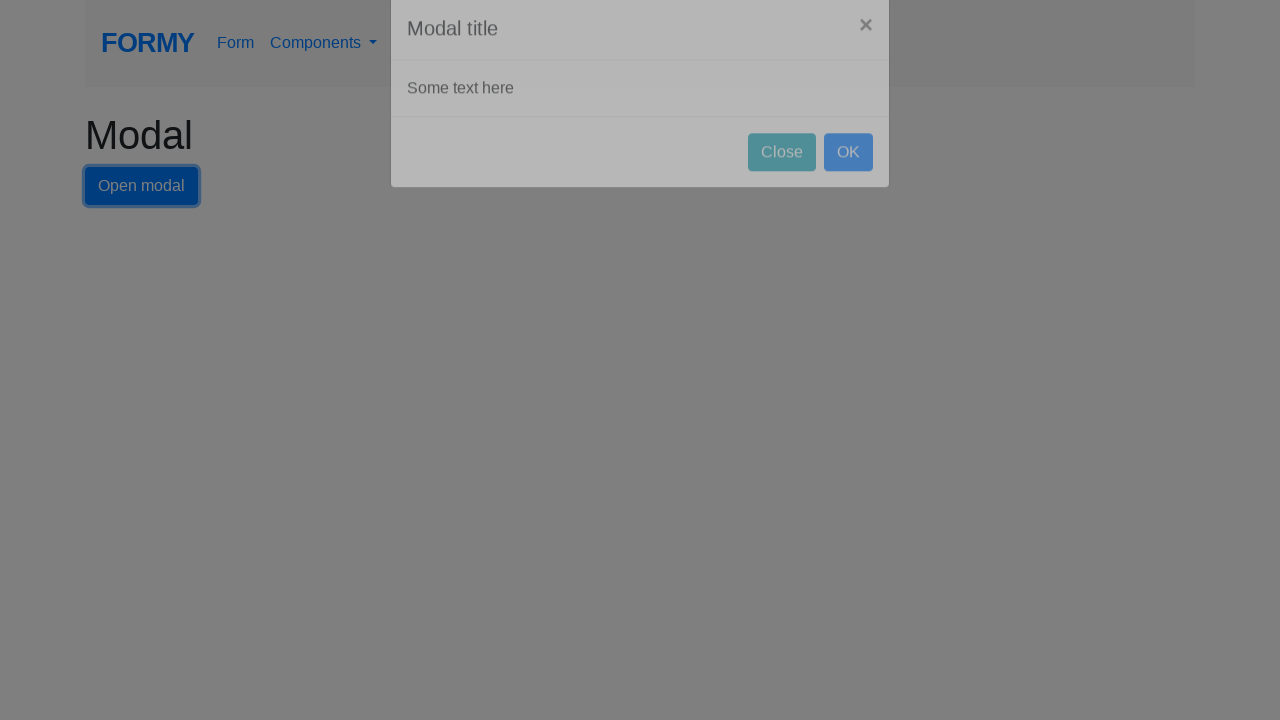

Clicked close button to dismiss the modal dialog at (782, 184) on #close-button
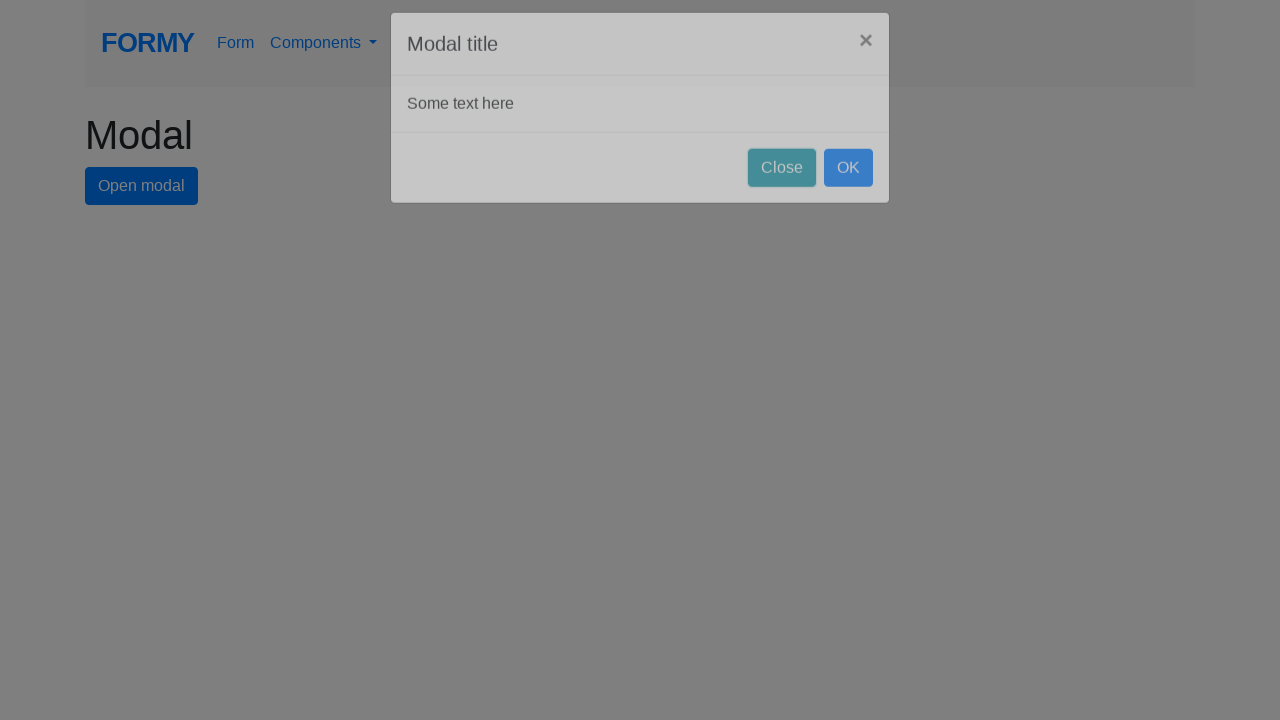

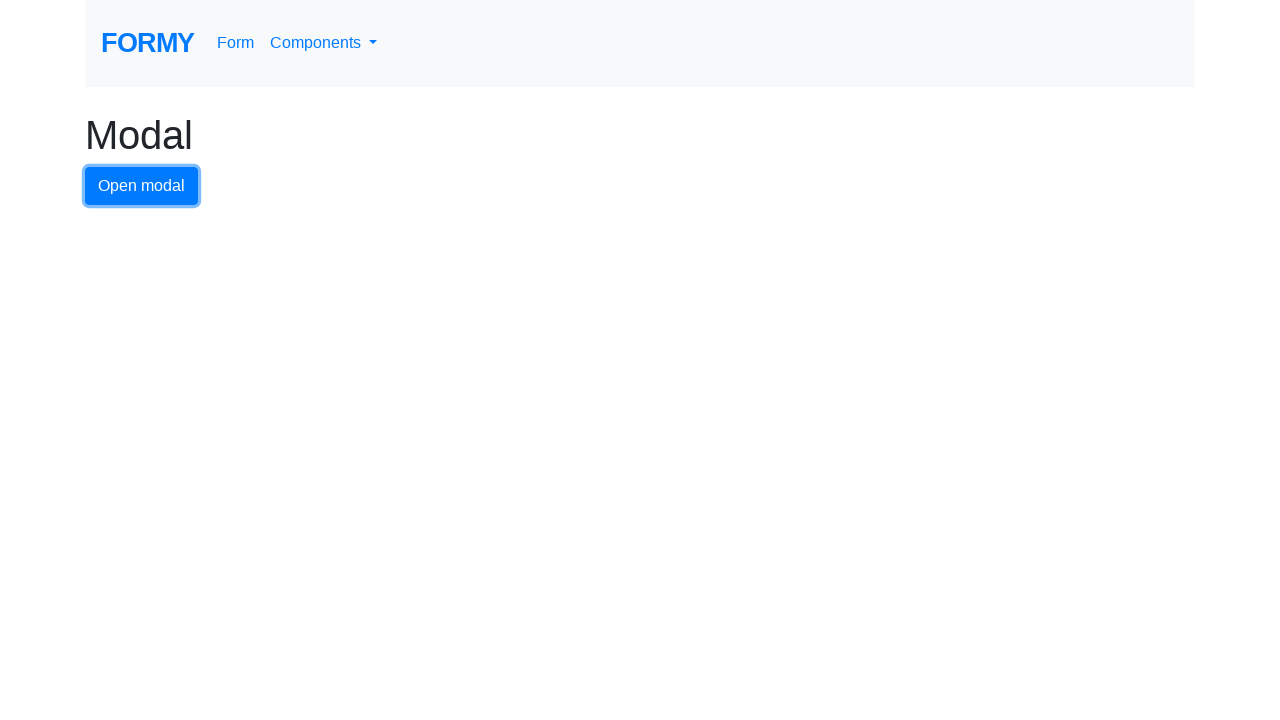